Fills out a form with first name, last name, address, selects a checkbox, and submits the form

Starting URL: https://seleniumautomationpractice.blogspot.com/2017/10/automation-testing-sample_28.html

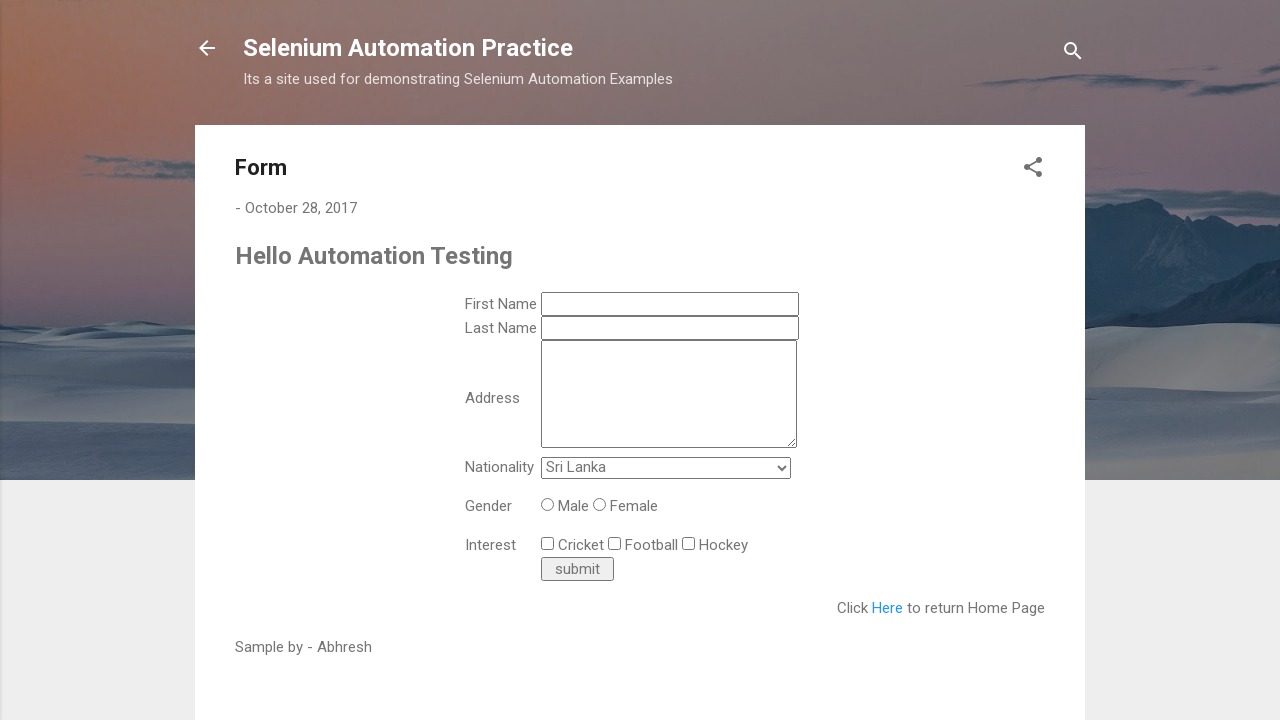

Filled first name field with 'Namrata' on #ts_first_name
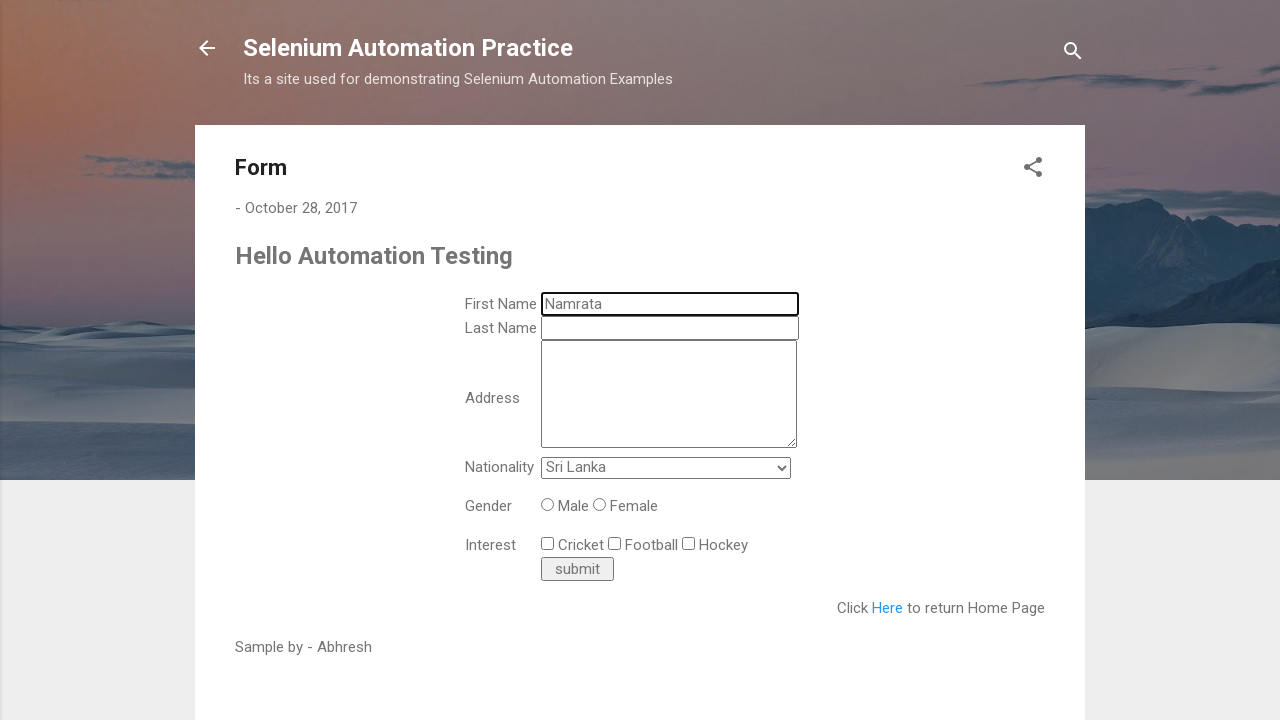

Filled last name field with 'Tyagi' on input[name='ts_last_name']
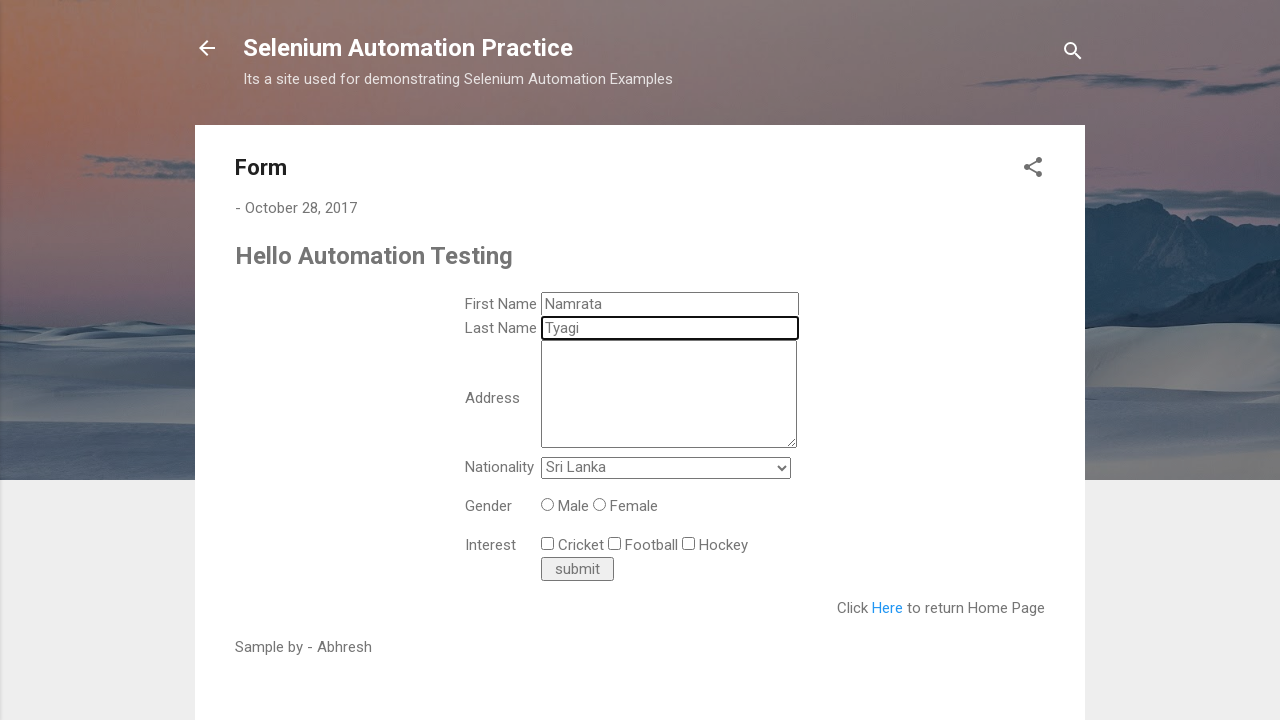

Filled address field with 'Address,Denver,USA' on textarea[name='ts_address']
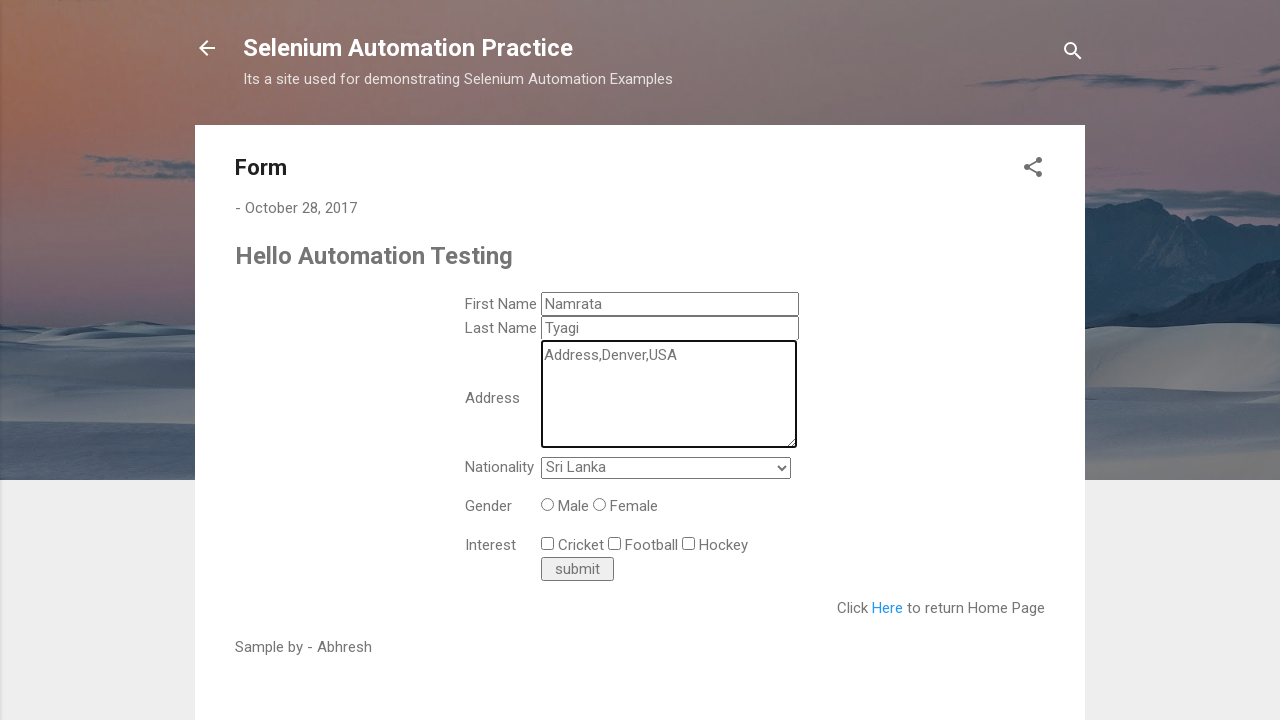

Selected the checkbox at (548, 544) on input[name='ts_checkbox1']
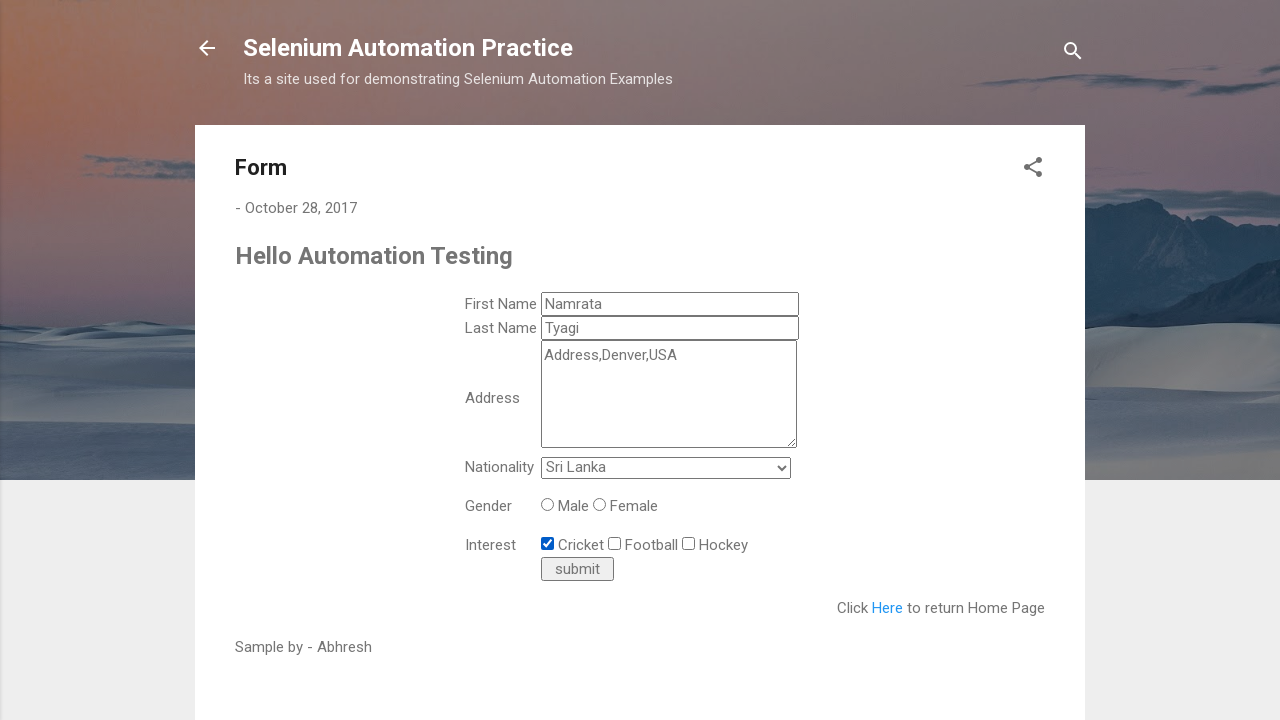

Clicked the submit button to submit the form at (578, 569) on input[name='Submit1']
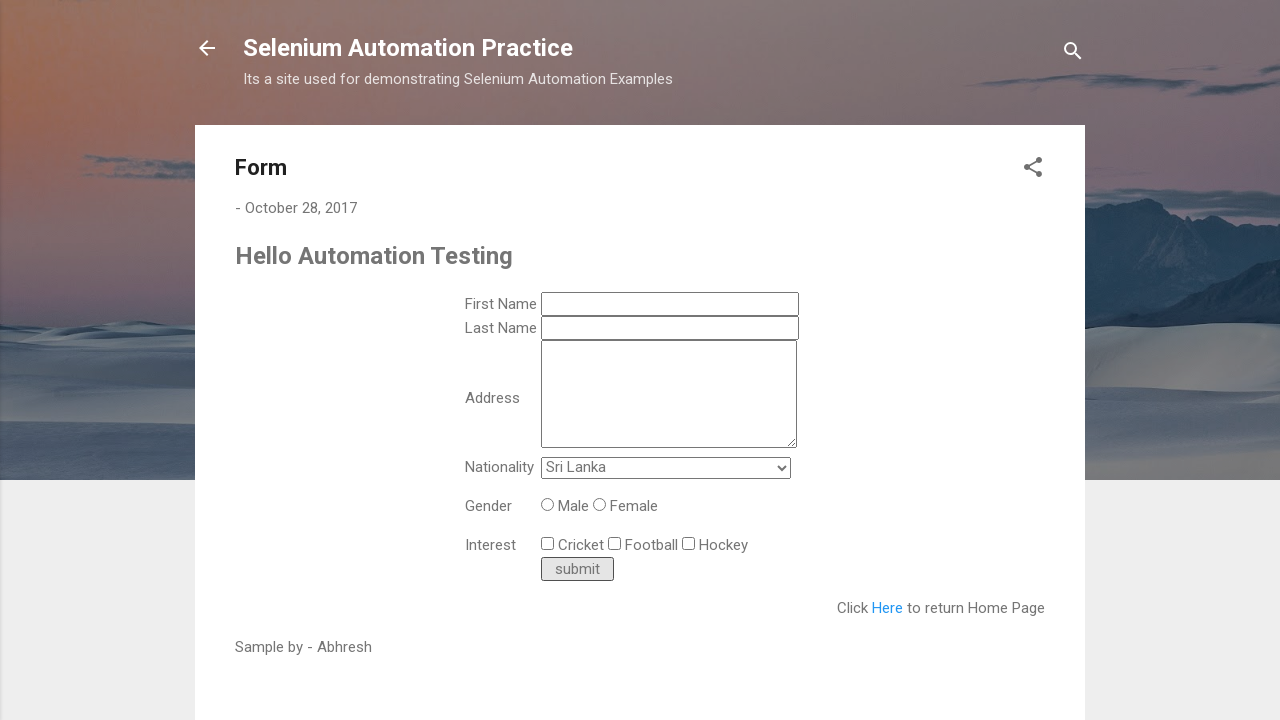

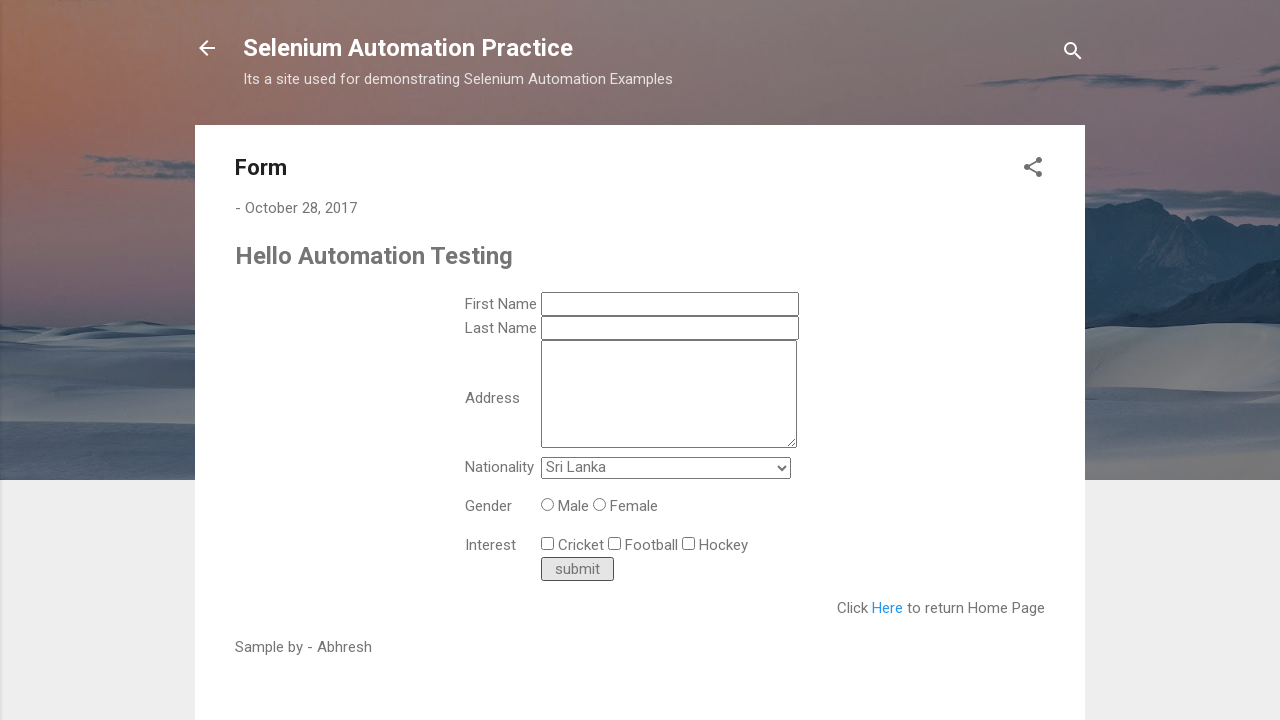